Tests window handling by opening multiple browser windows, switching between them to perform actions, and handling an alert dialog

Starting URL: https://demo.automationtesting.in/Windows.html

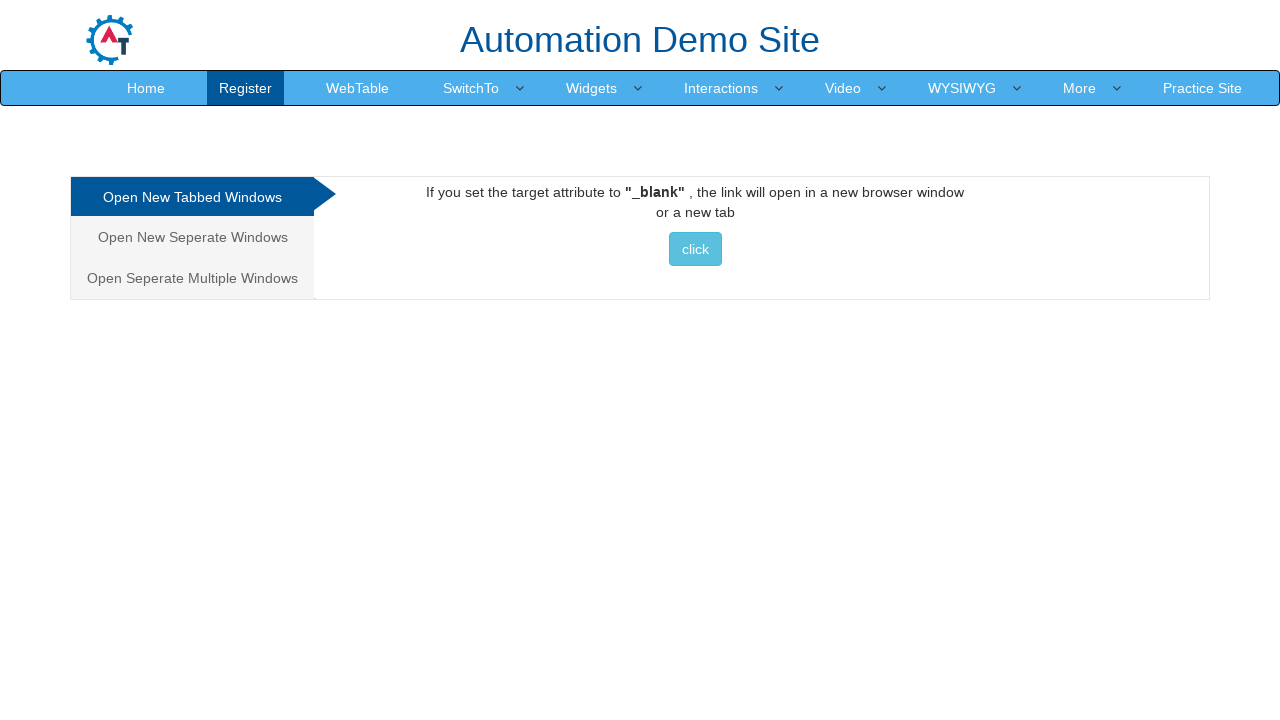

Stored main window handle
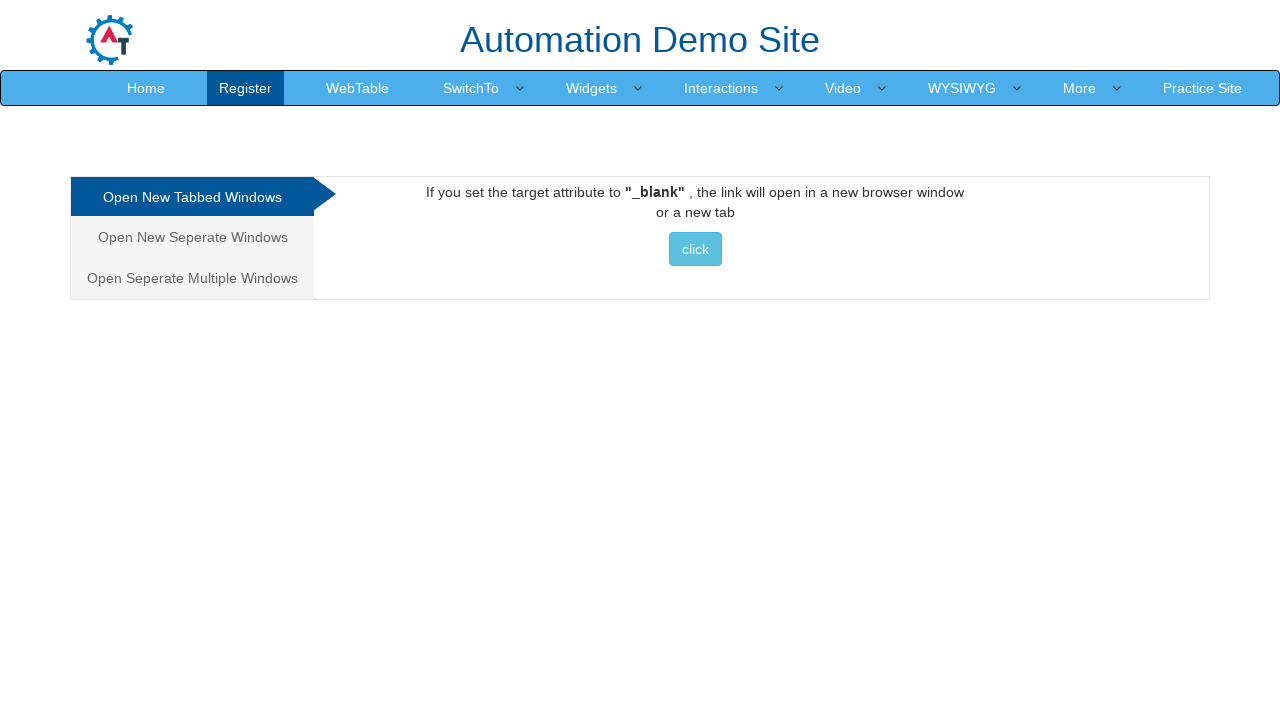

Clicked button to open first child window at (695, 249) on (//button[@class='btn btn-info'][contains(text(),'click')])[1]
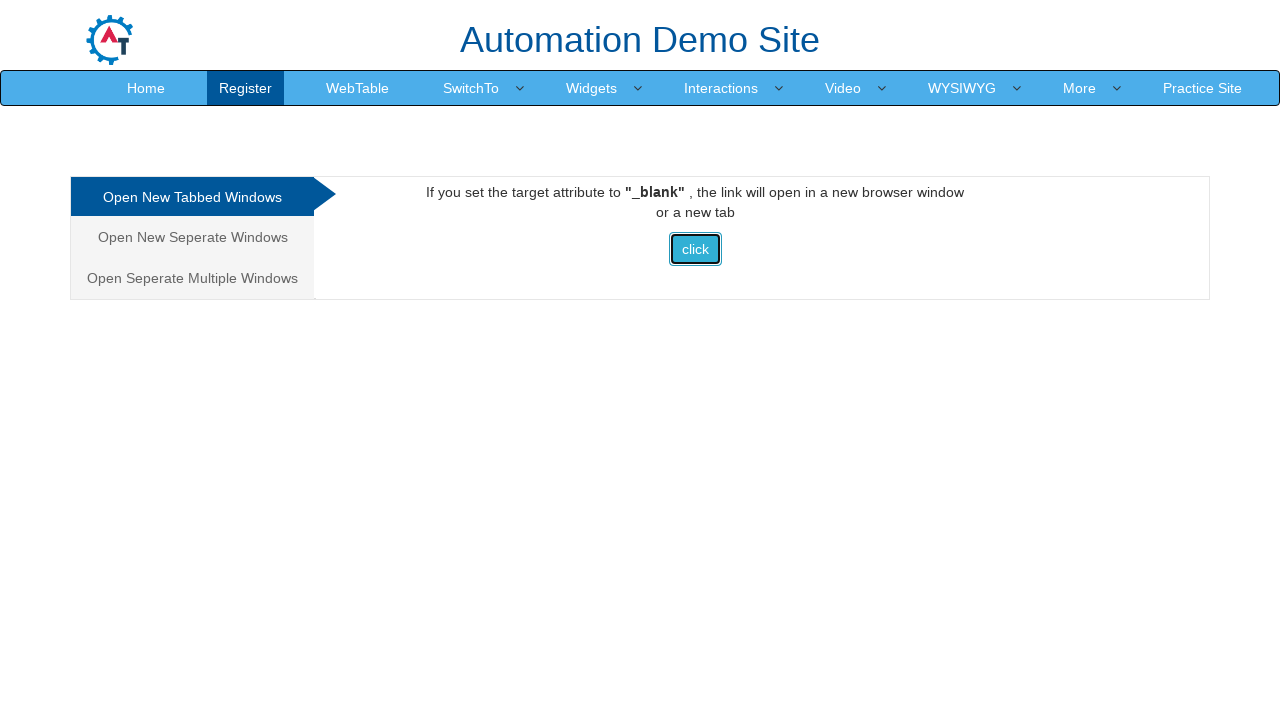

Clicked on 'Open Separate Multiple Windows' link at (192, 278) on xpath=//a[text()='Open Seperate Multiple Windows']
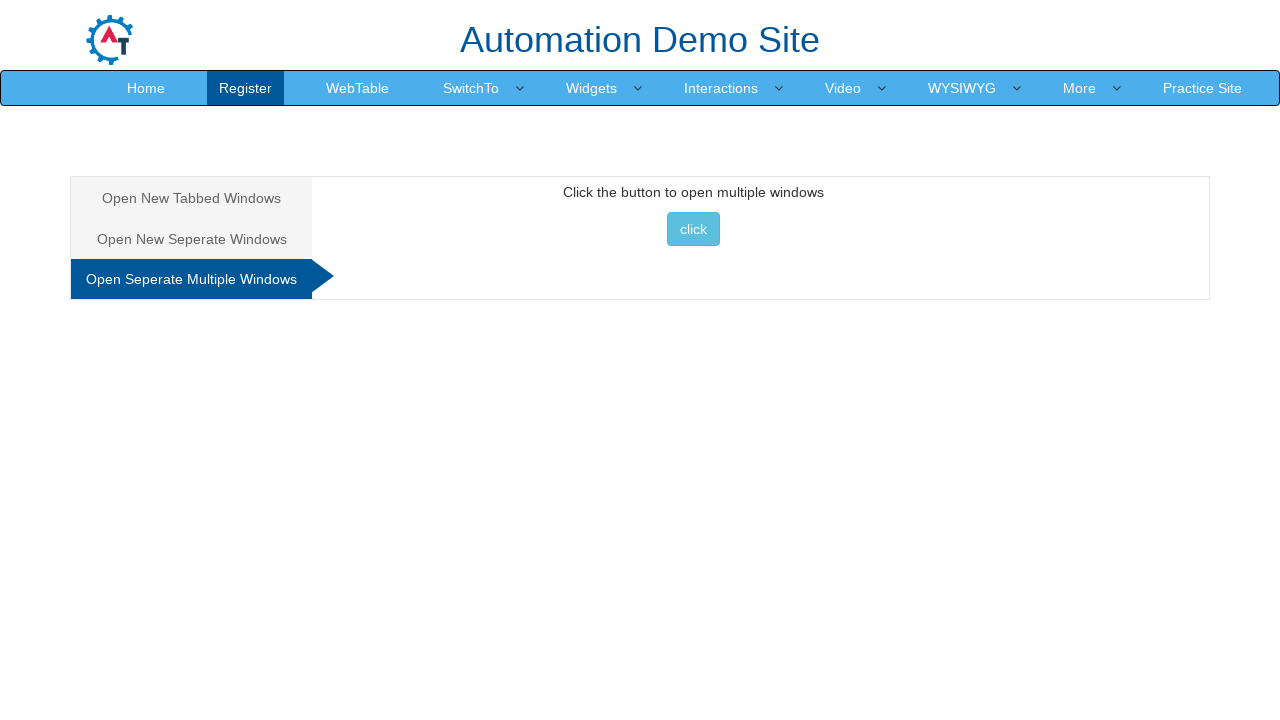

Clicked button in Multiple Windows section at (693, 229) on xpath=//div[@id='Multiple']/button
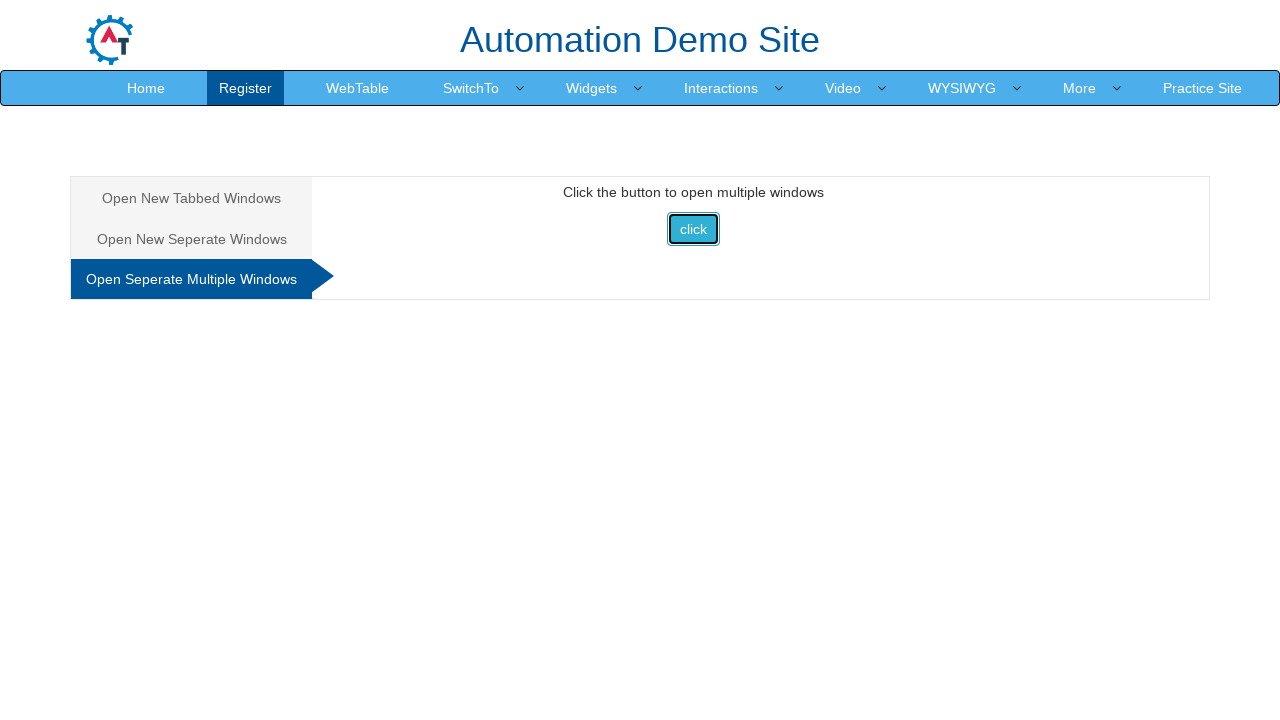

Waited for new windows to open (1000ms timeout)
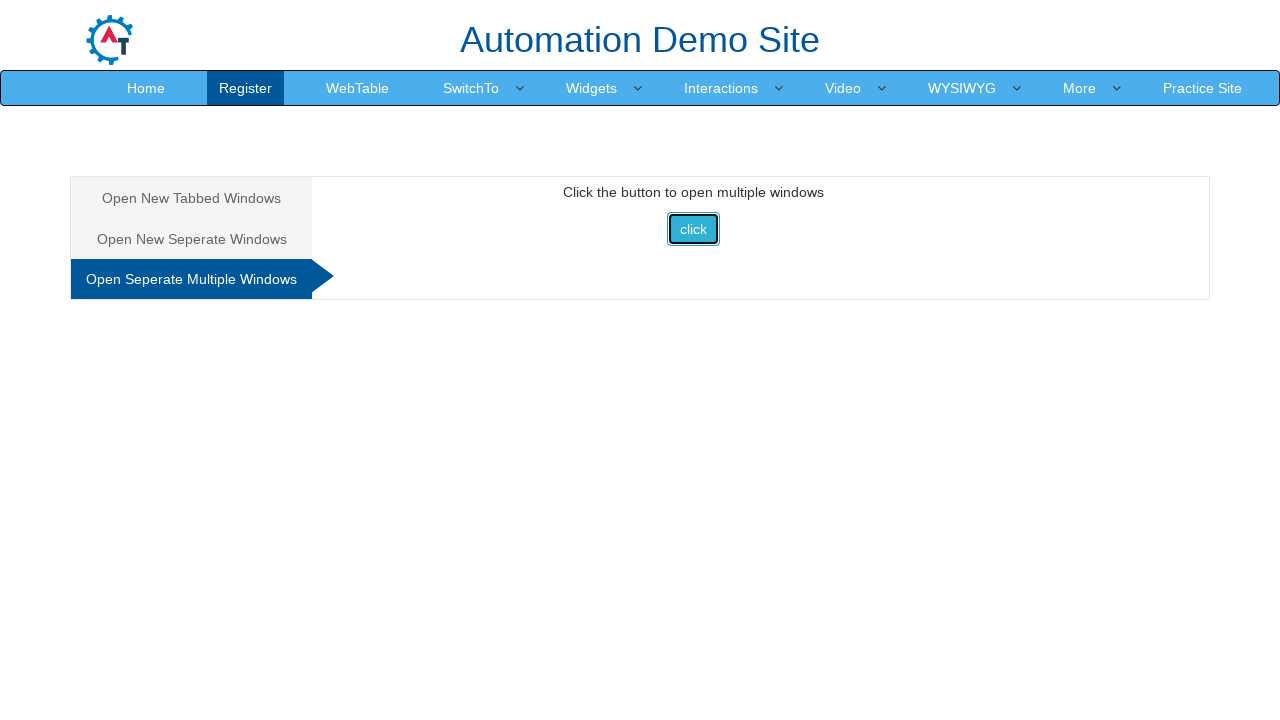

Retrieved all open pages from context
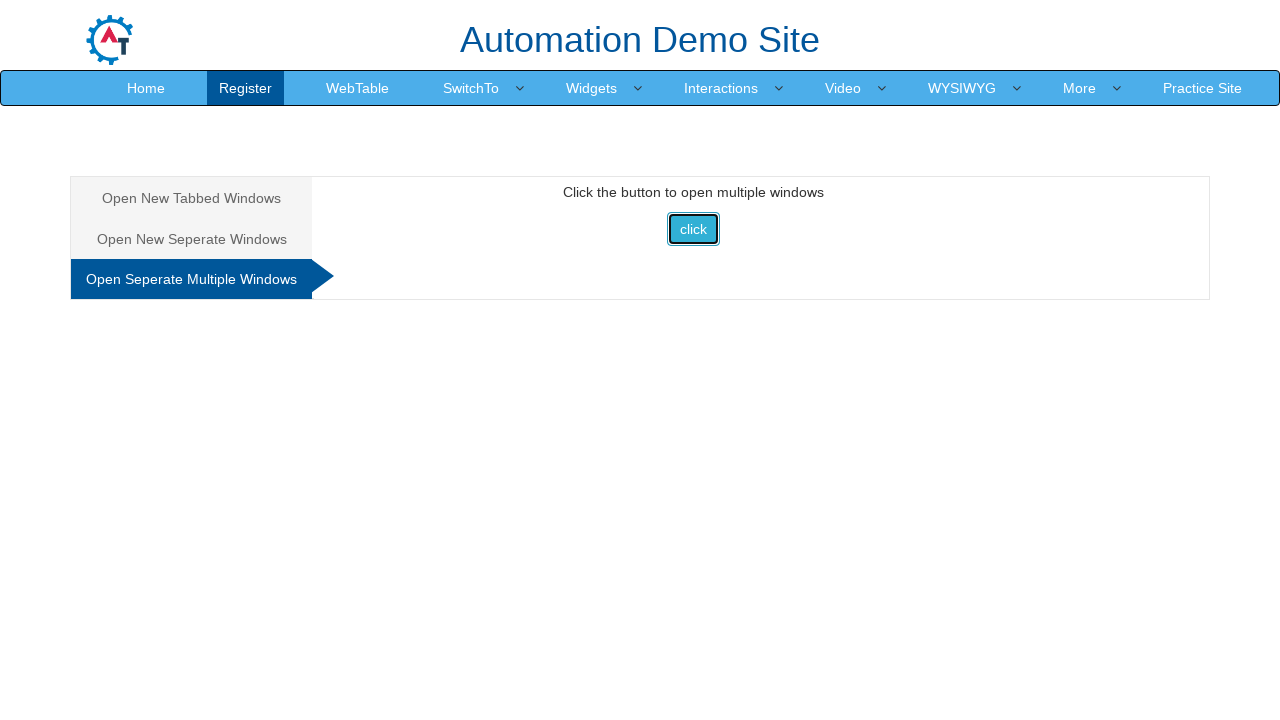

Found Selenium window and clicked downloads link at (552, 32) on xpath=//a[@href='/downloads']
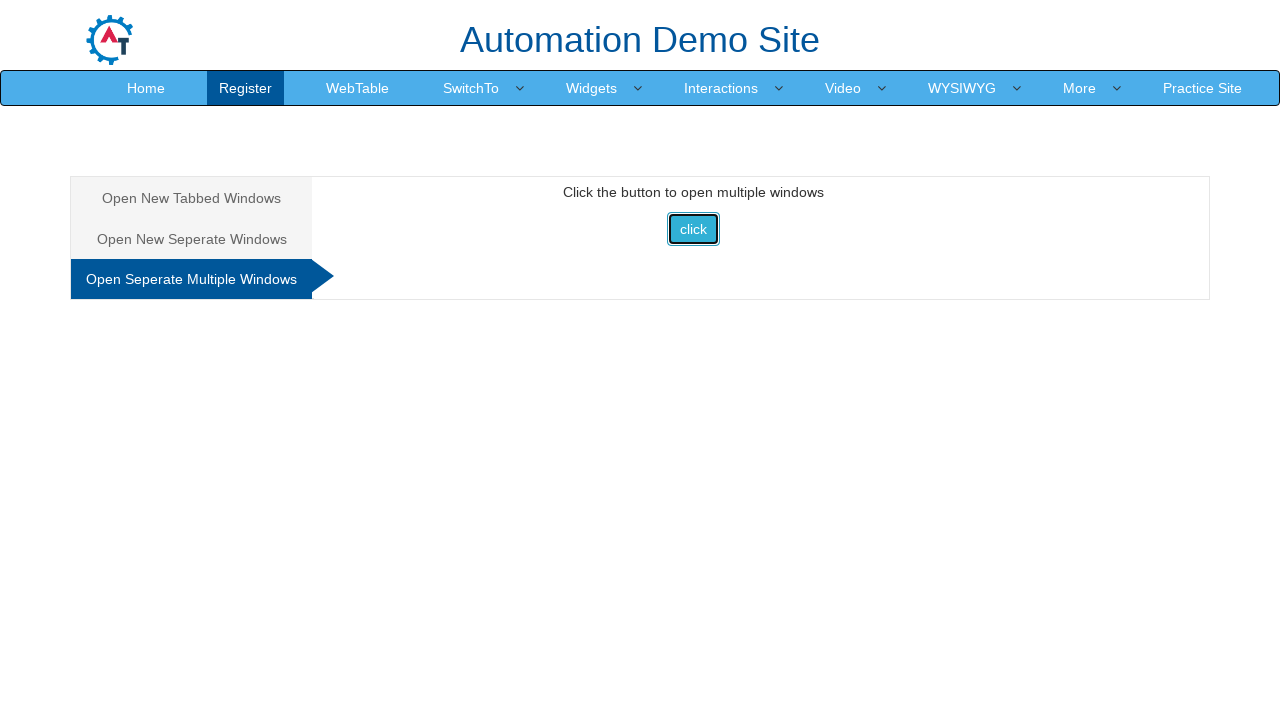

Retrieved downloads link text: 'Downloads'
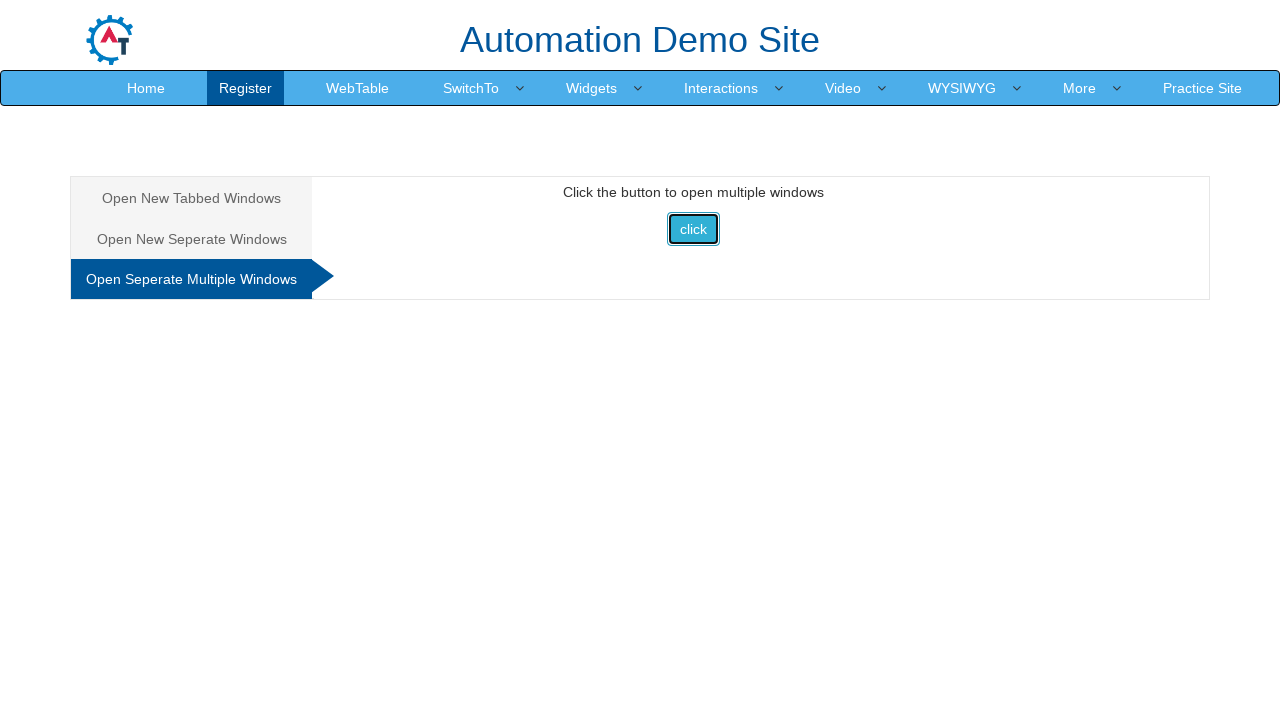

Brought main window to front
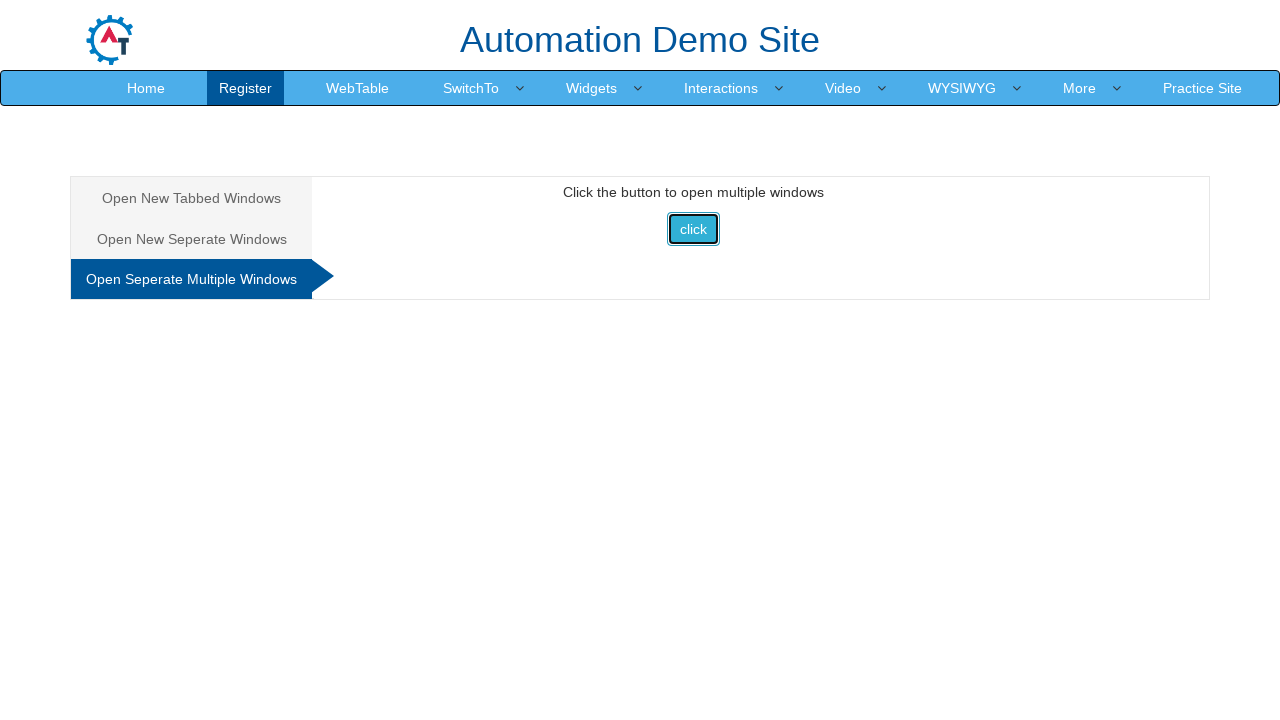

Set up alert dialog handler to dismiss alerts
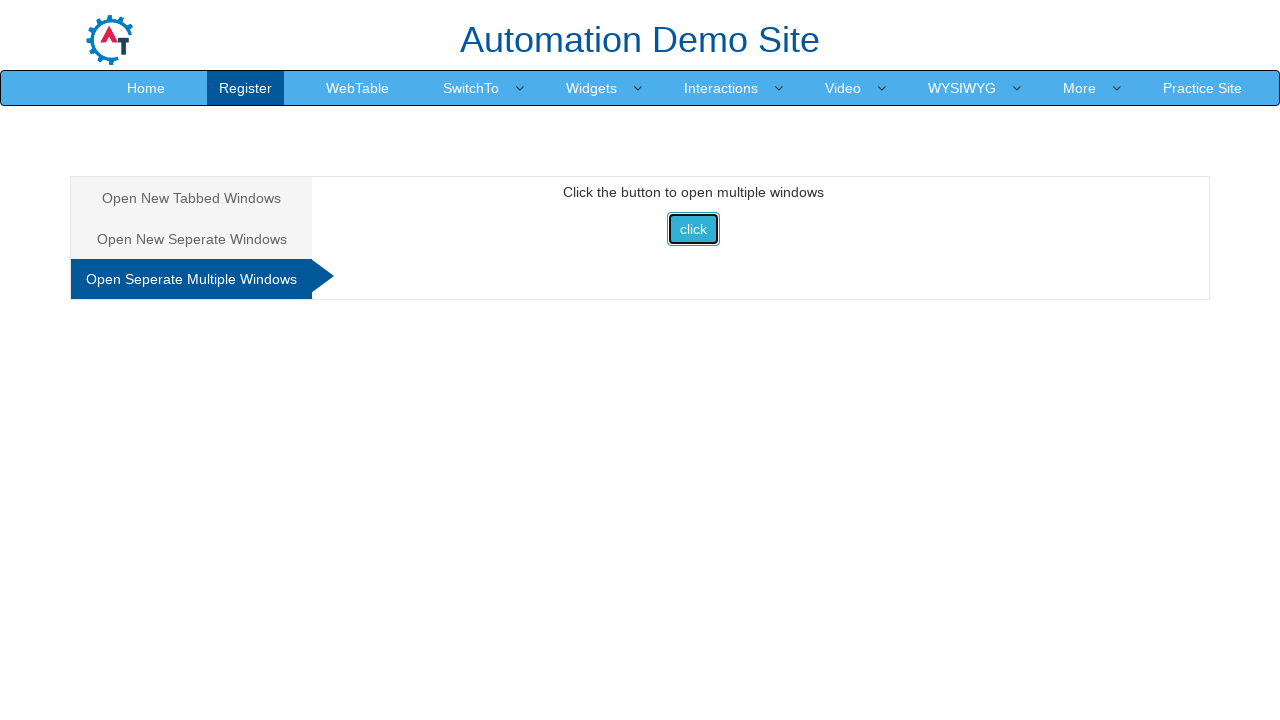

Clicked on WebTable link at (358, 88) on xpath=//a[@href='WebTable.html'][text()='WebTable']
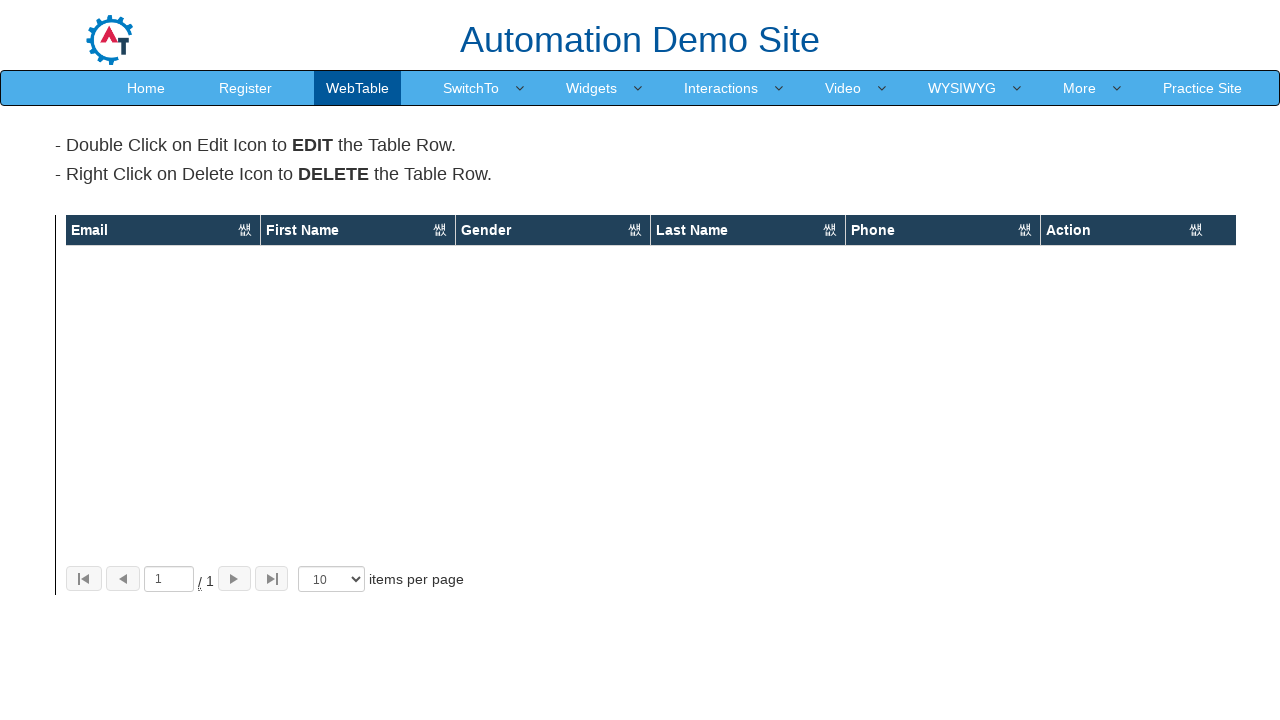

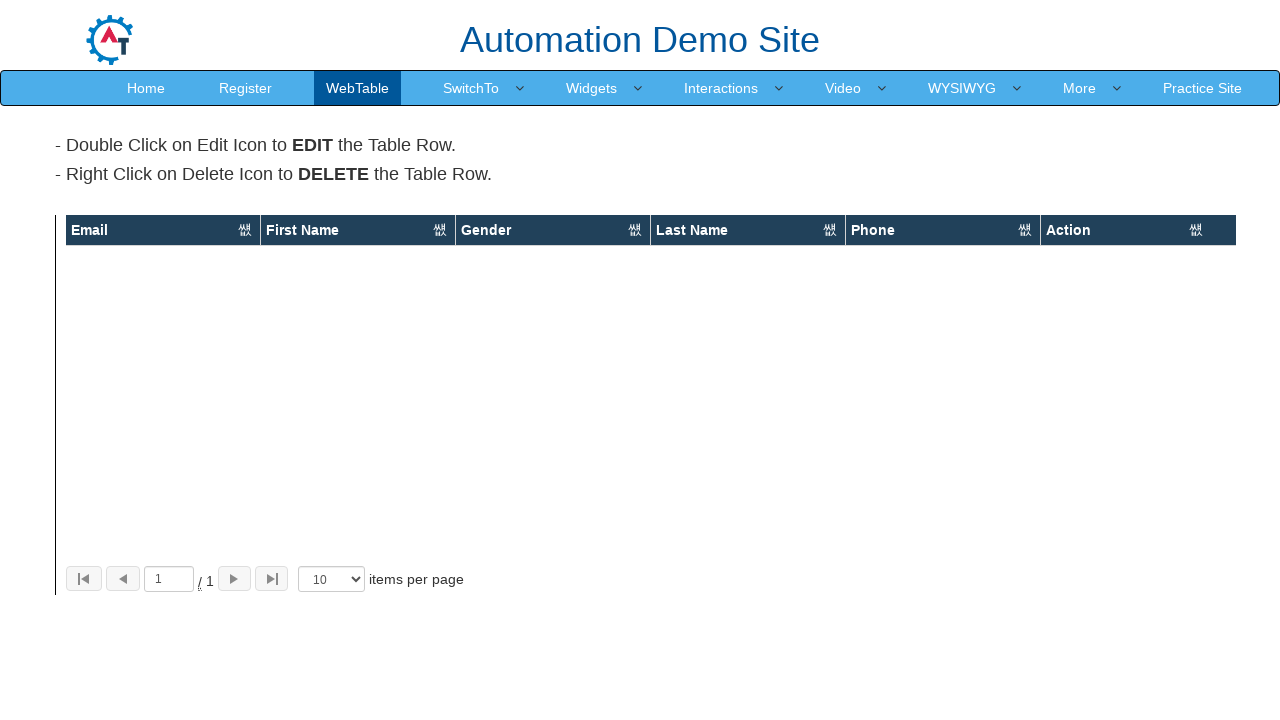